Tests confirmation alert handling by clicking the confirm button and accepting the confirmation dialog

Starting URL: https://demoqa.com/alerts

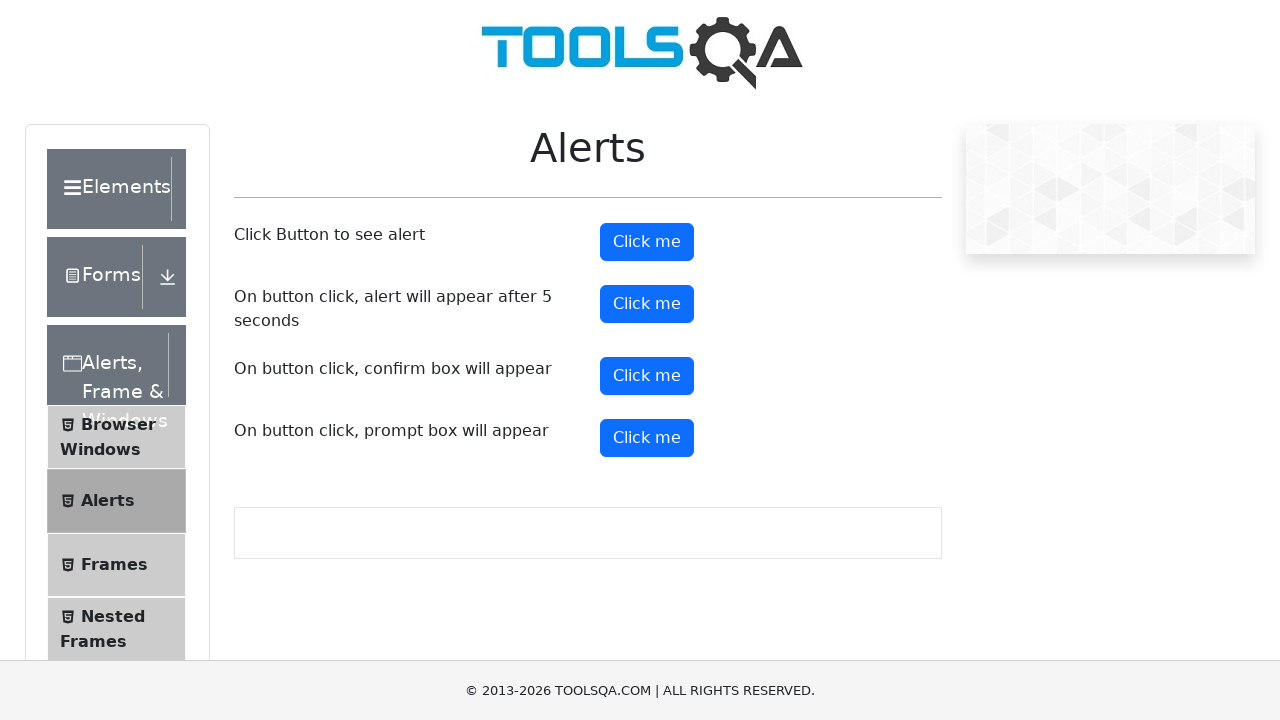

Set up dialog handler to accept confirmation dialogs
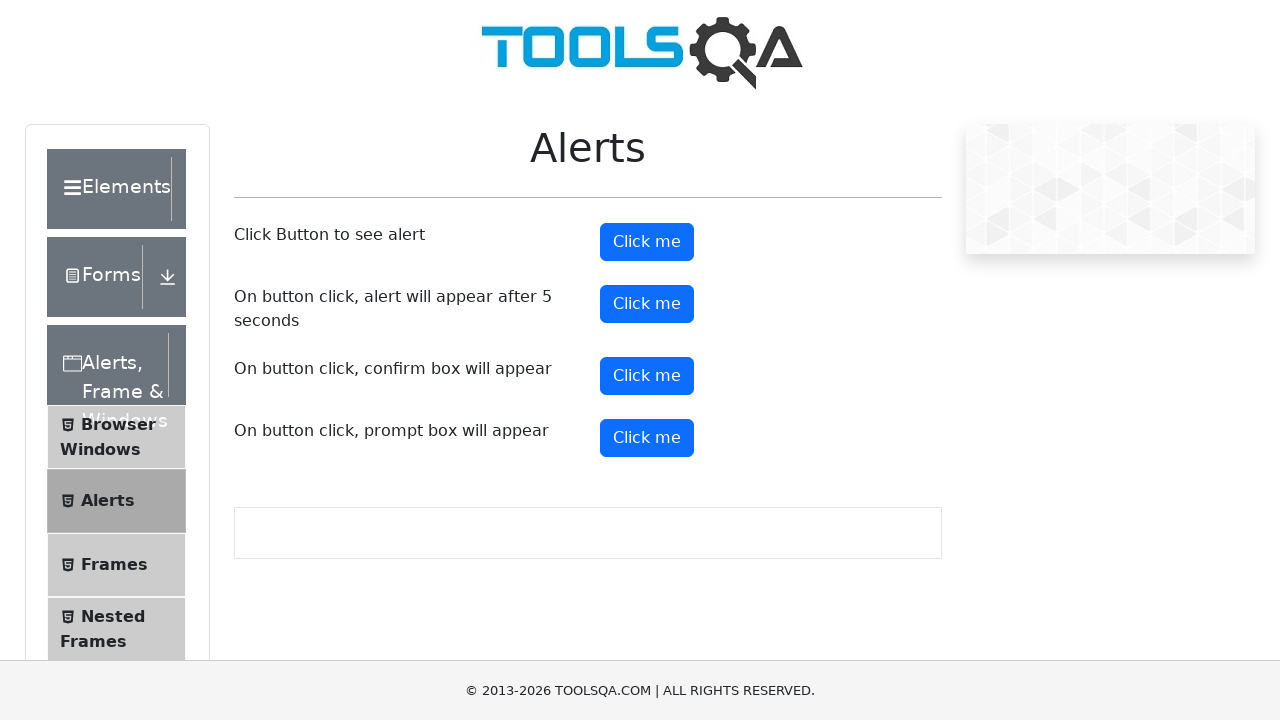

Clicked confirm button to trigger confirmation dialog at (647, 376) on #confirmButton
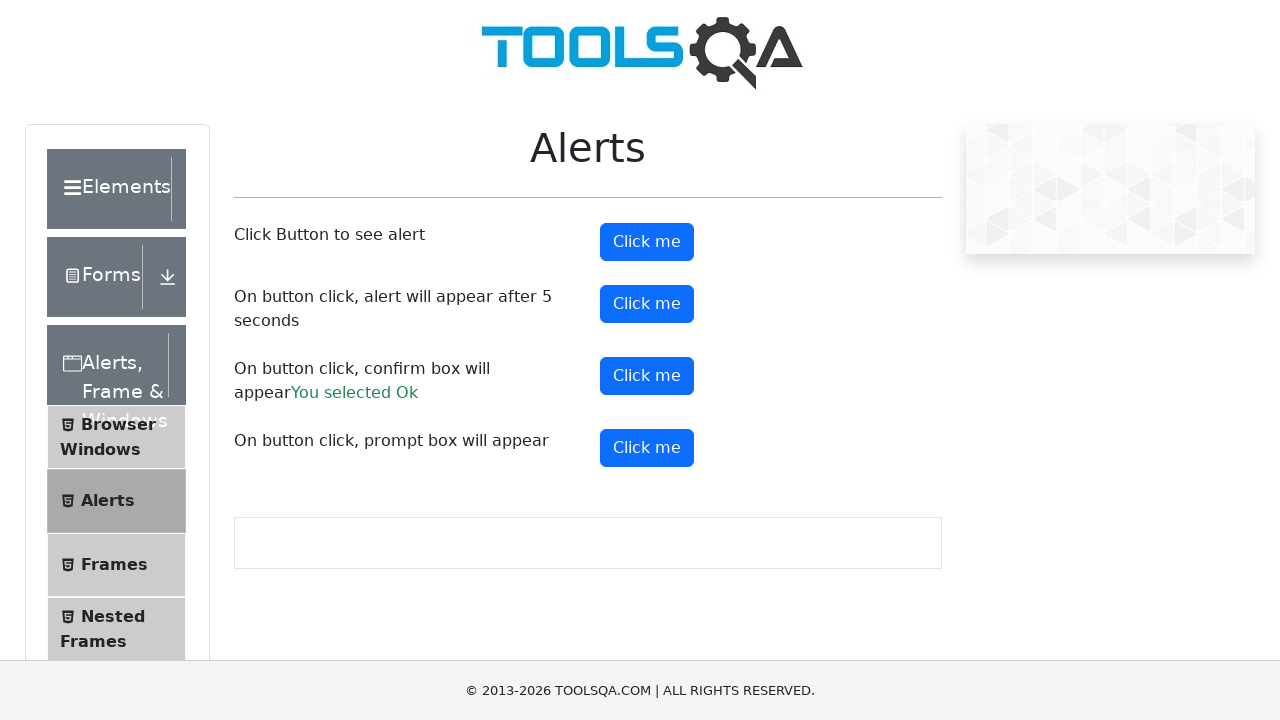

Waited 500ms for alert handling to complete
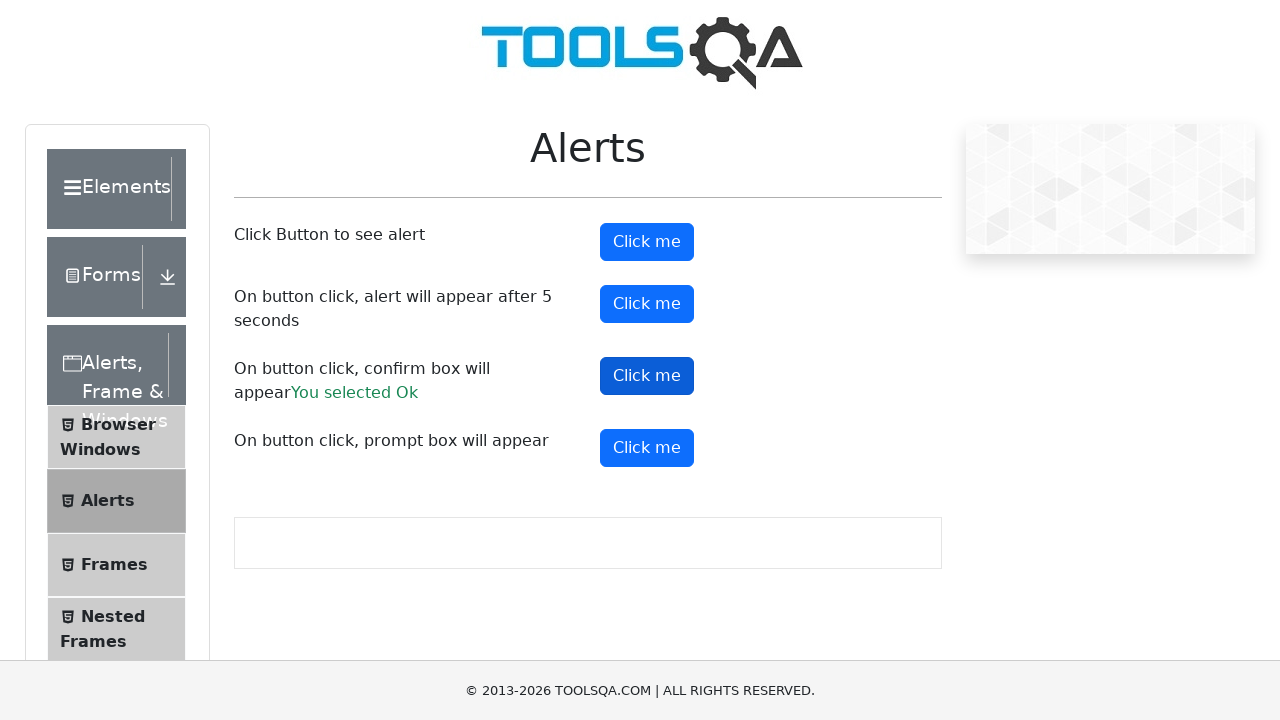

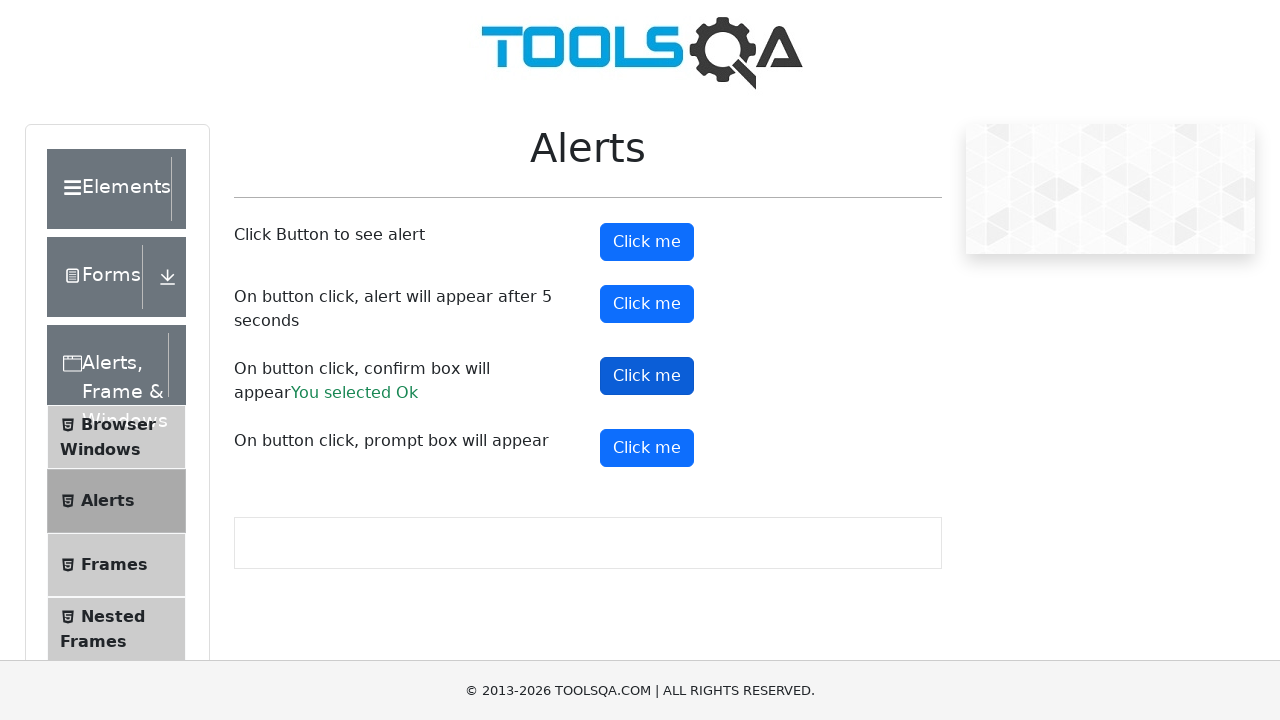